Demonstrates browser navigation methods (back, forward, refresh) on the OrangeHRM demo site and clicks on a link on the login page

Starting URL: https://opensource-demo.orangehrmlive.com/web/index.php/auth/login

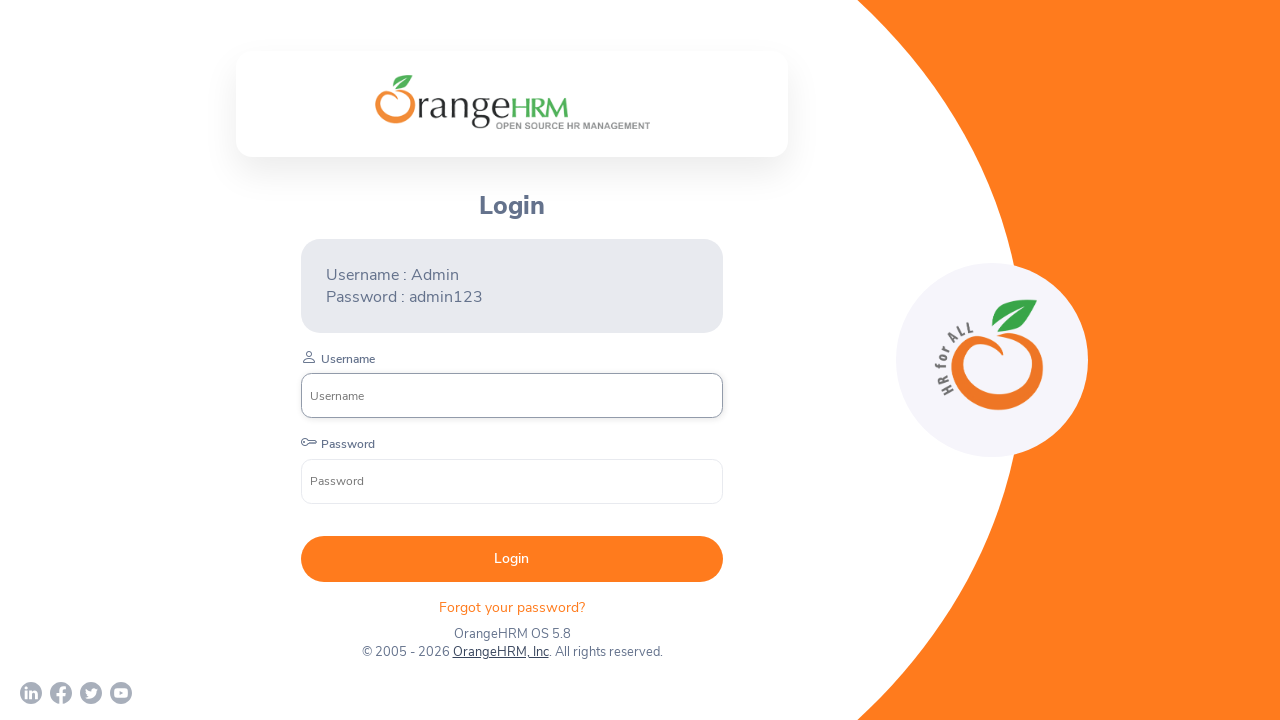

Navigated back using browser back button
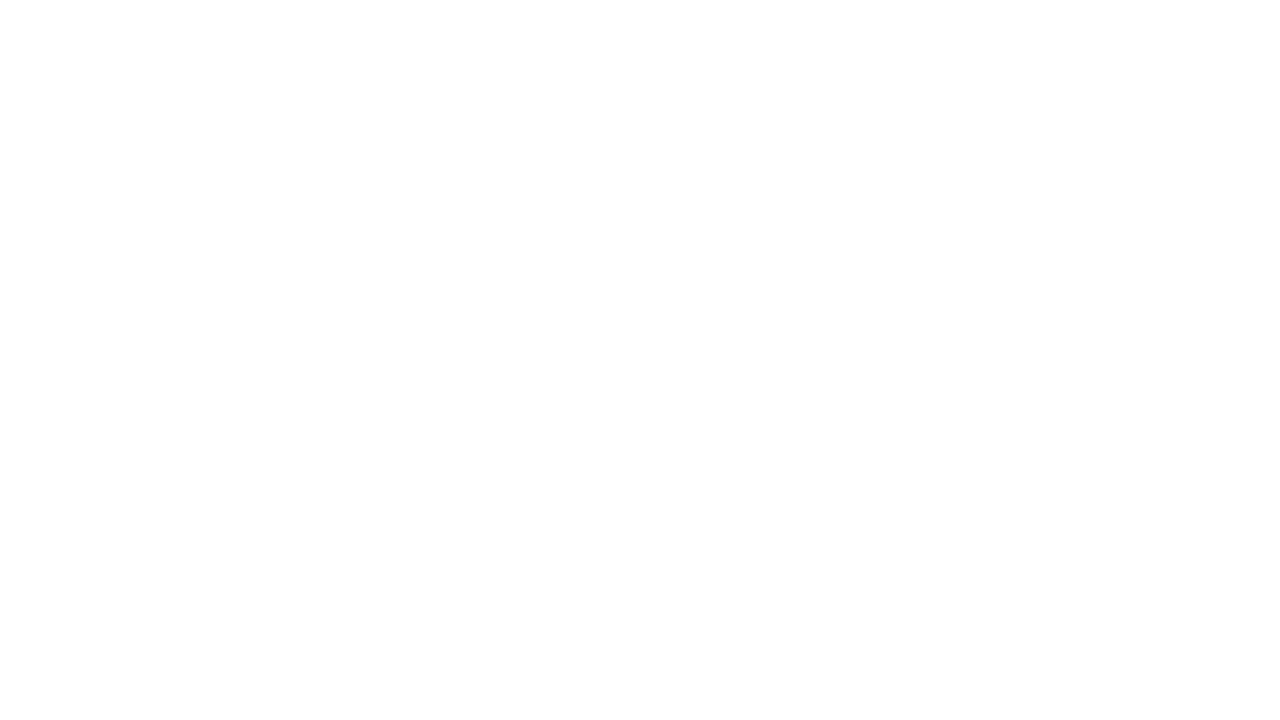

Waited 2 seconds for back navigation to complete
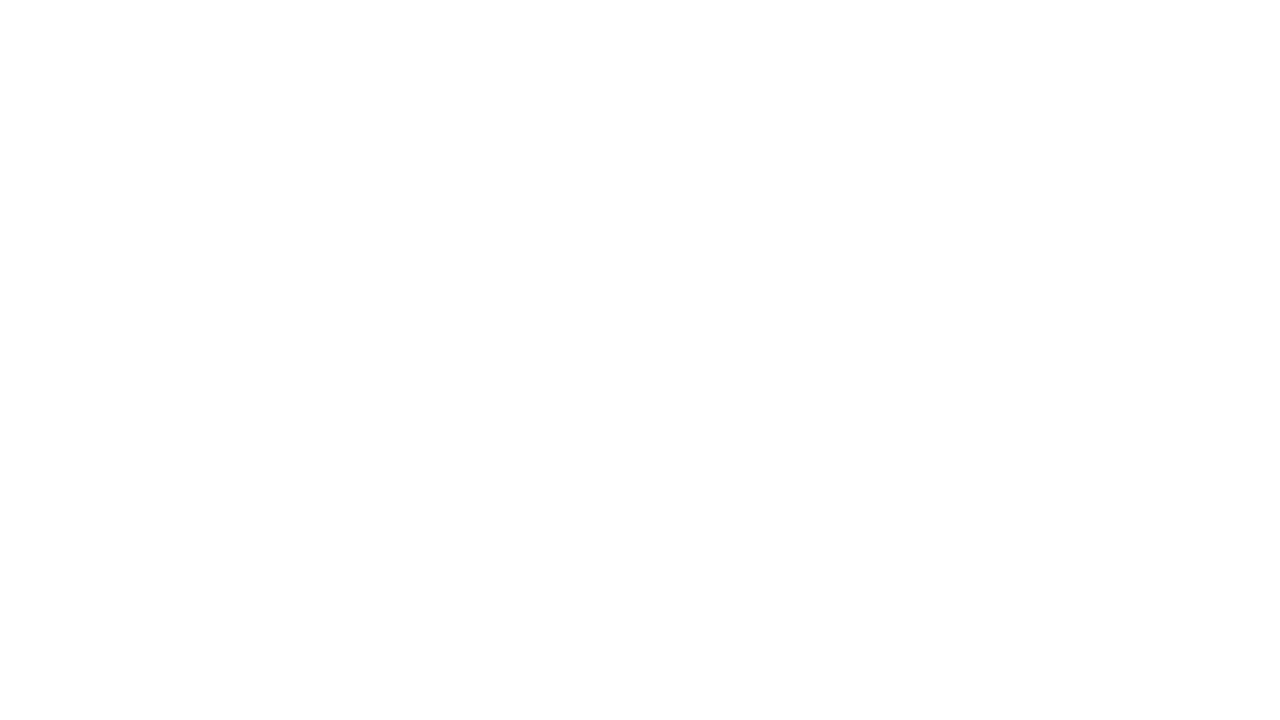

Navigated forward using browser forward button
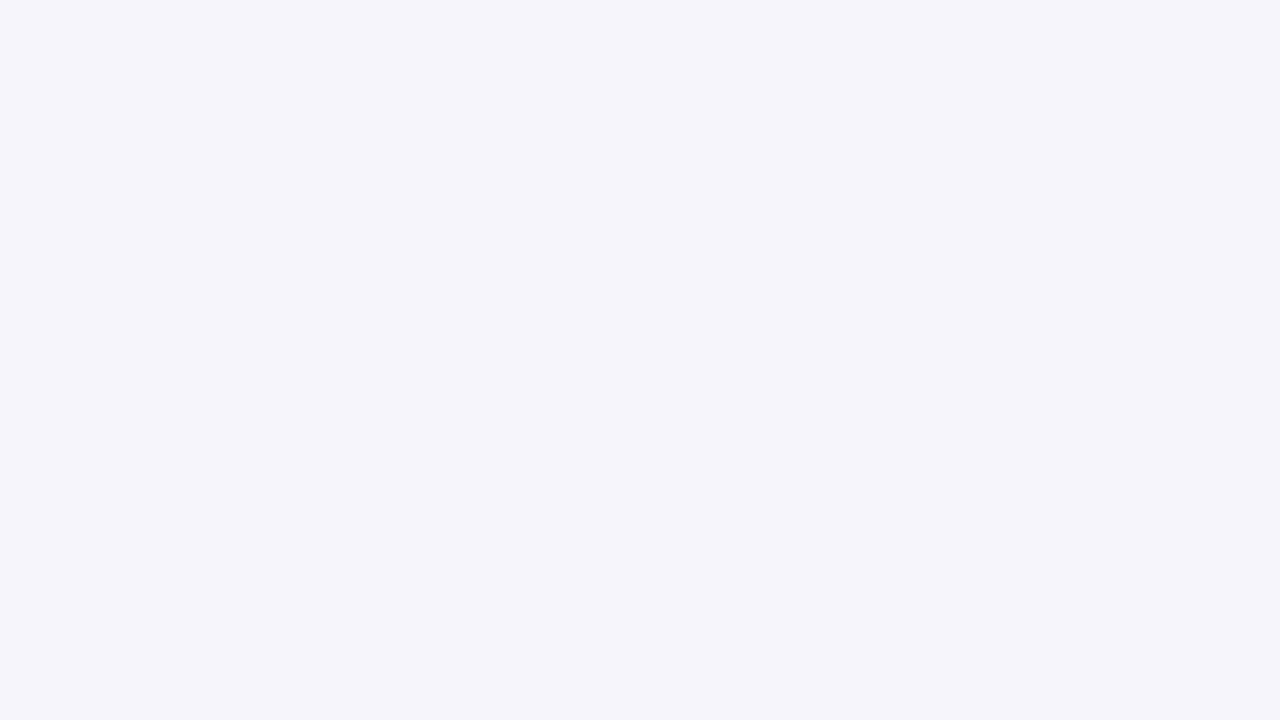

Waited 2 seconds for forward navigation to complete
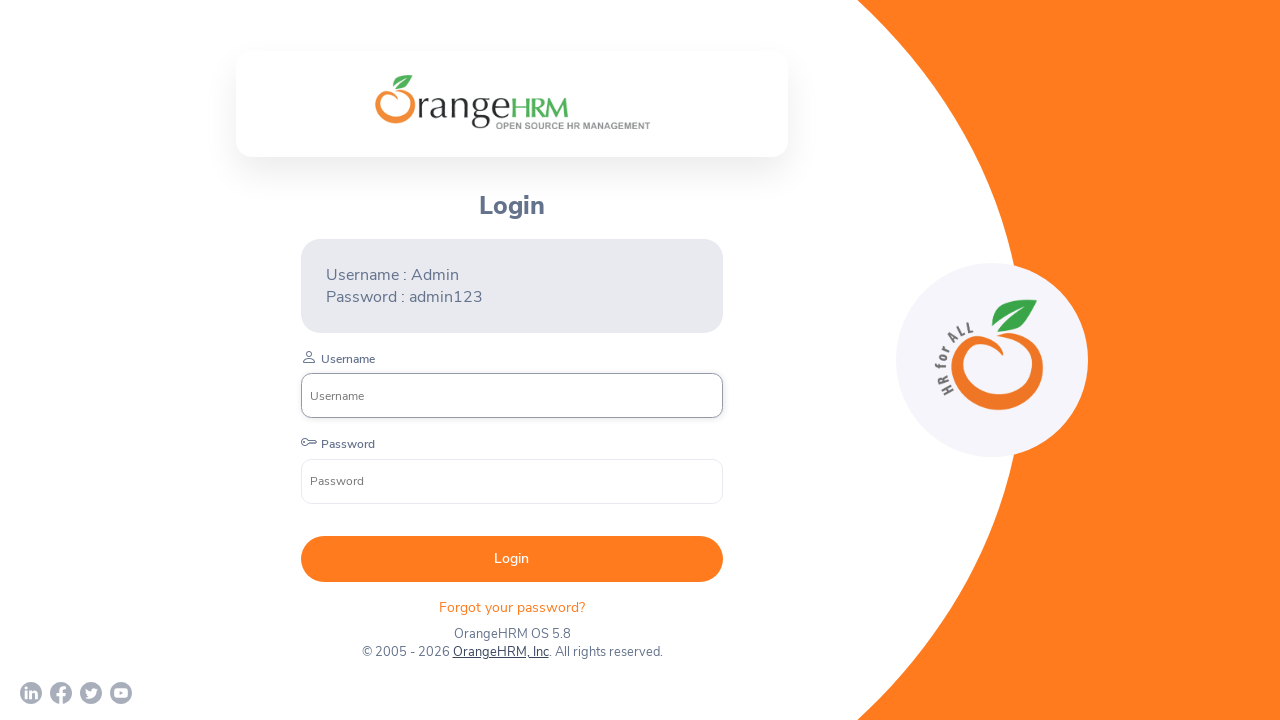

Refreshed the page
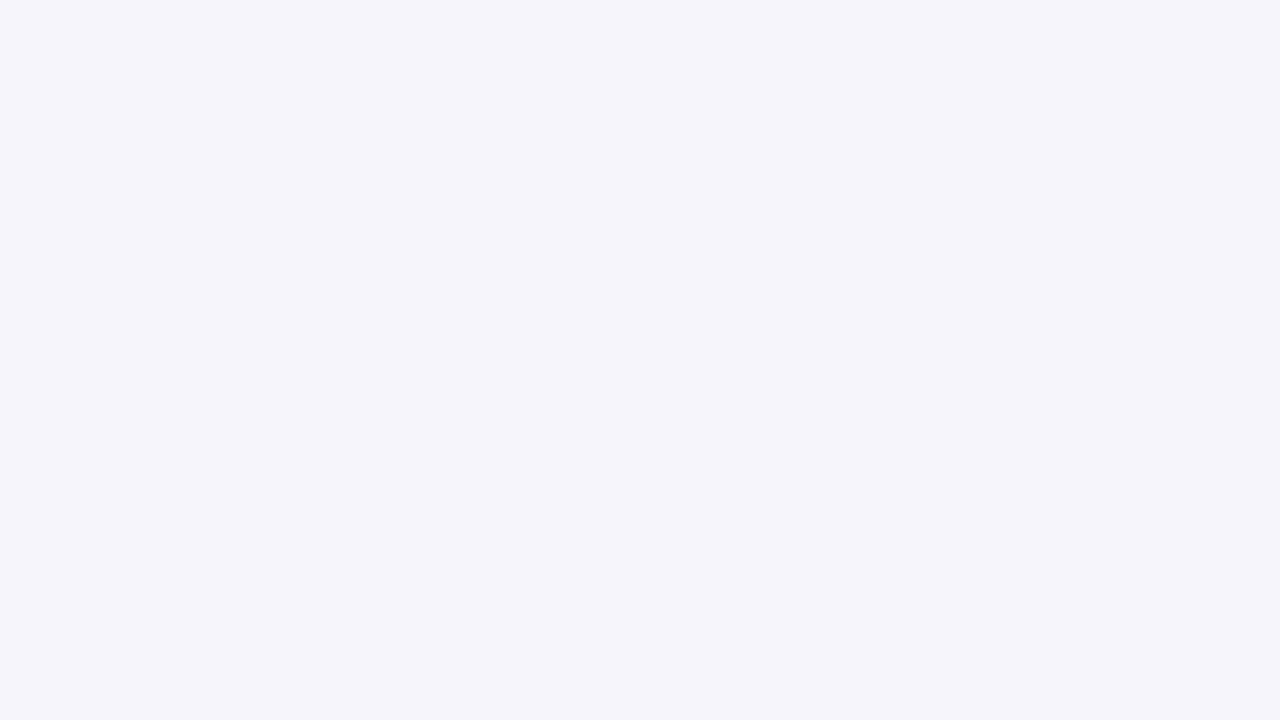

Clicked on the link at the bottom of the login form at (497, 644) on xpath=//*[@id='app']/div[1]/div/div[1]/div/div[2]/div[3]/div[2]/p[2]/a
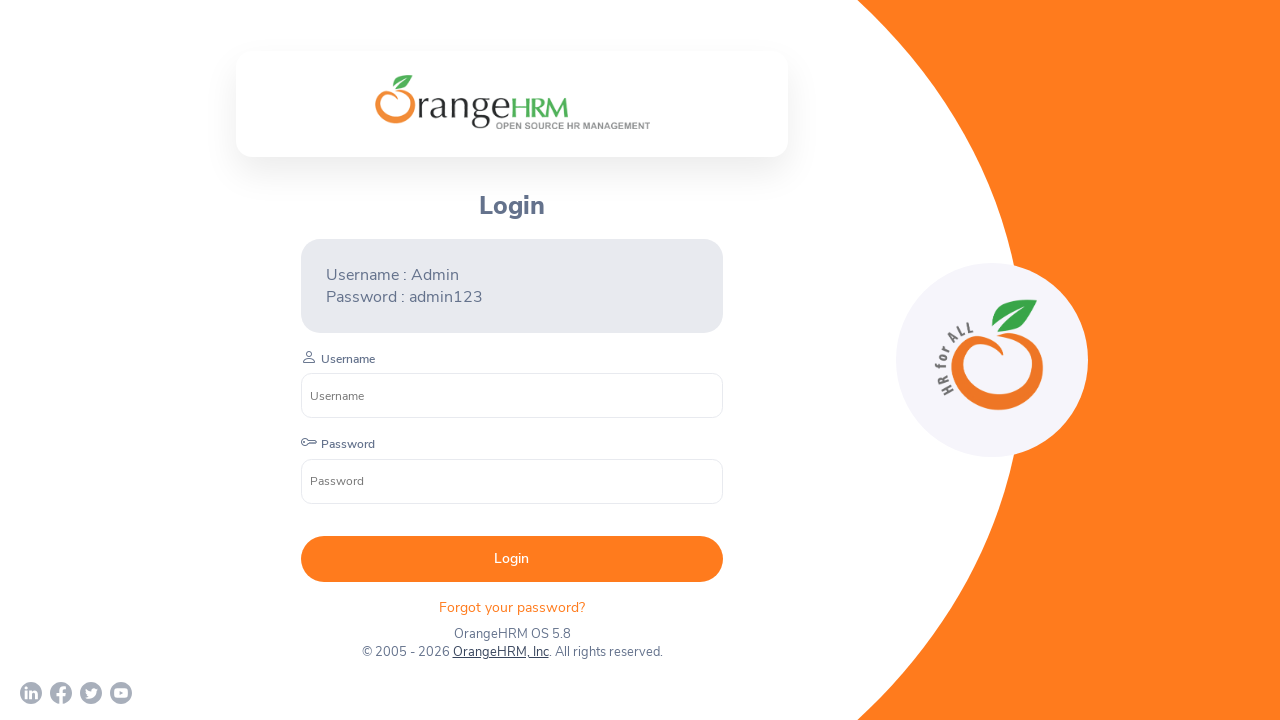

Clicked on the same link again at (500, 652) on xpath=//*[@id='app']/div[1]/div/div[1]/div/div[2]/div[3]/div[2]/p[2]/a
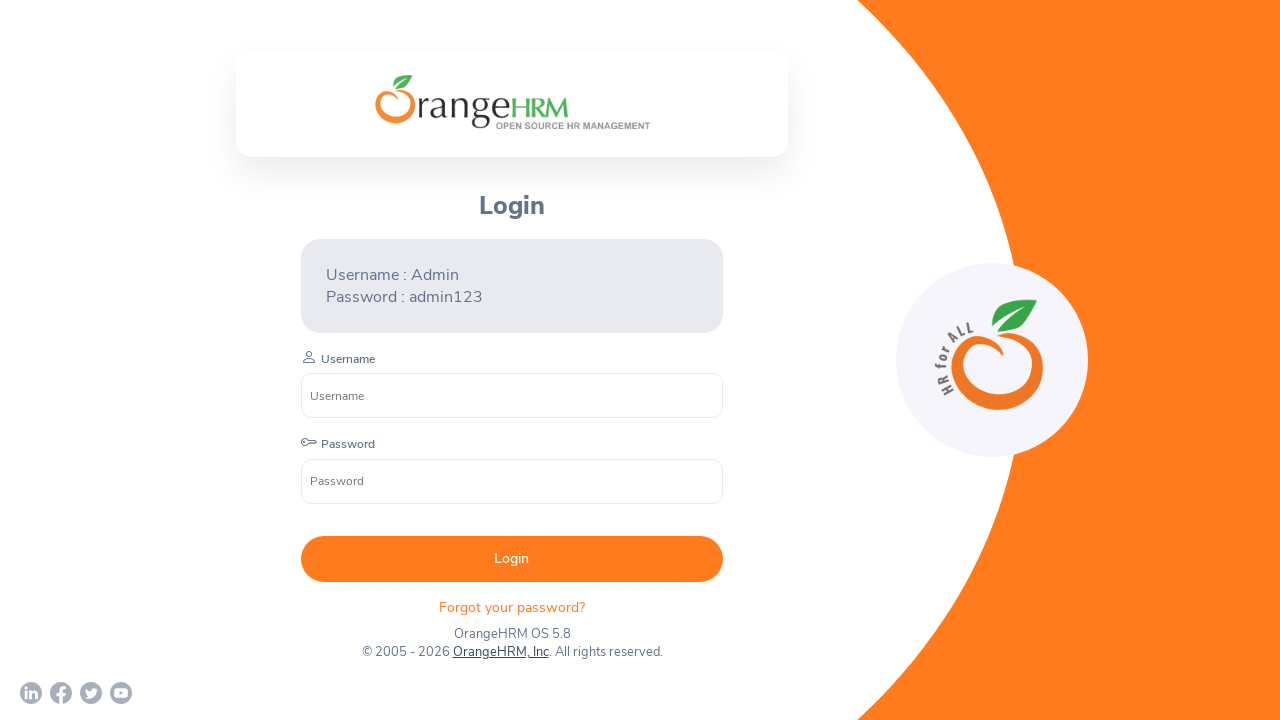

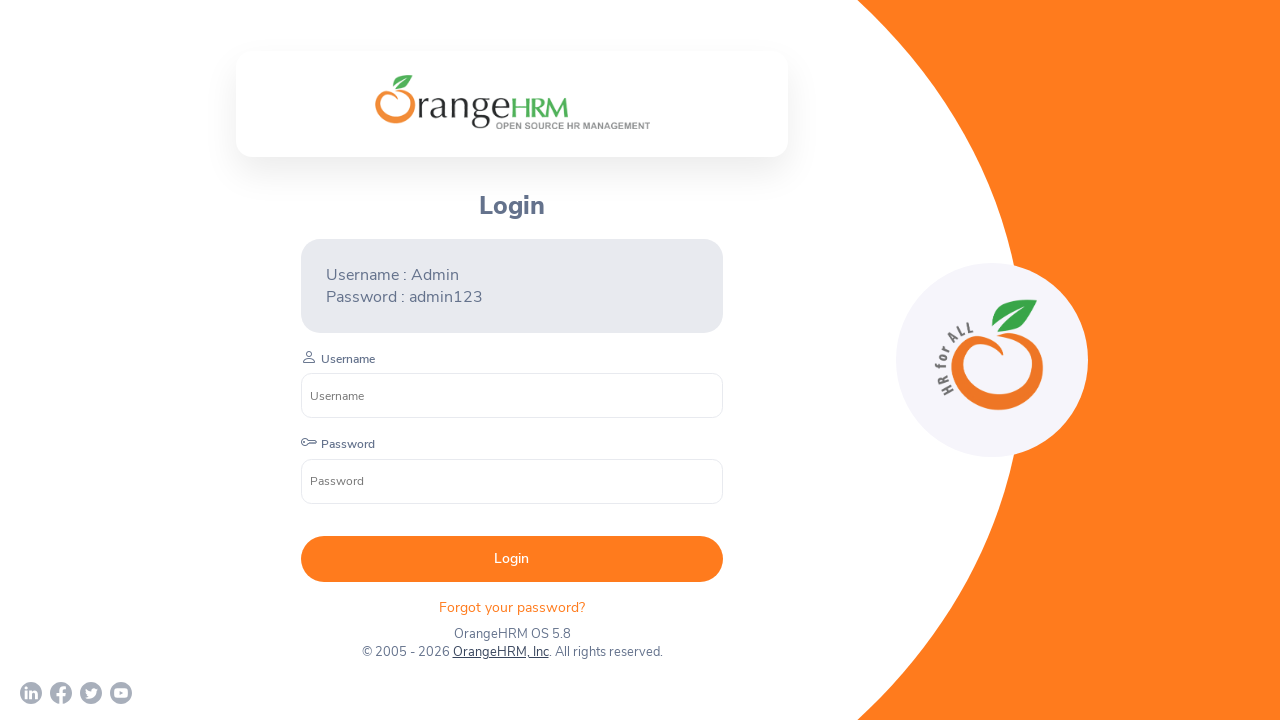